Tests the relative locator functionality by finding and clicking a checkbox that is to the left of a specific label

Starting URL: https://rahulshettyacademy.com/angularpractice/

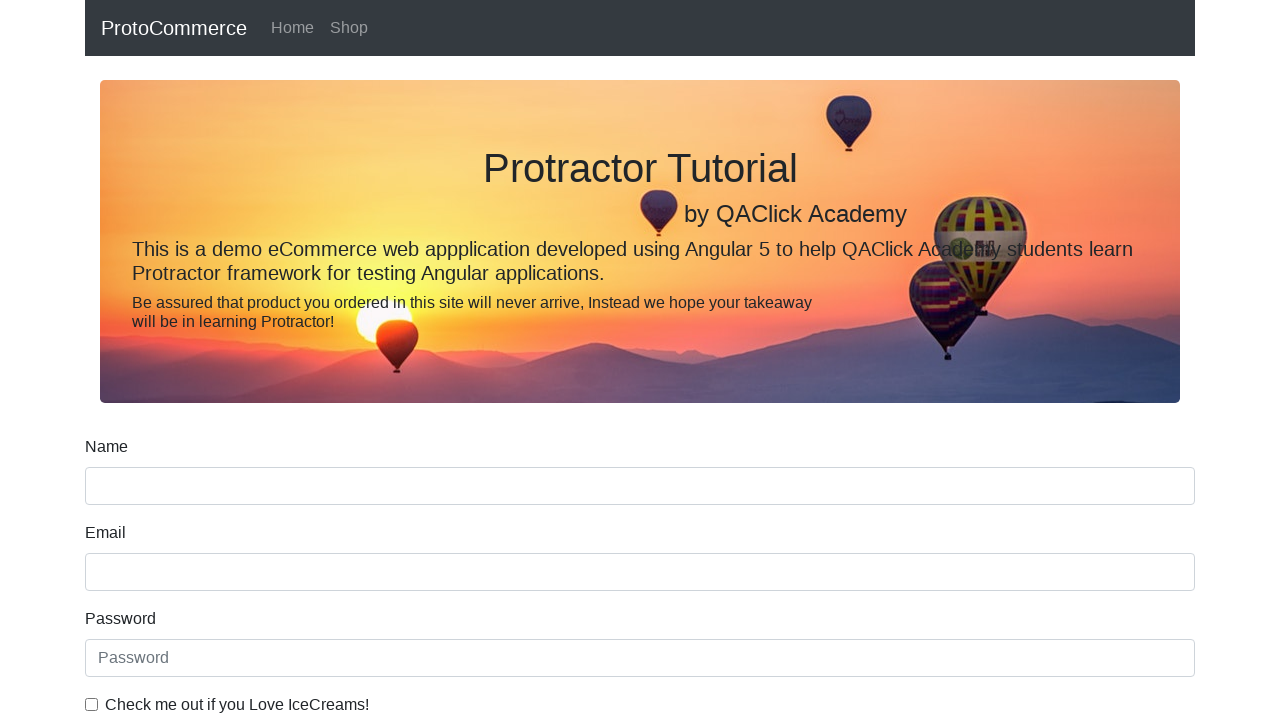

Located label element for checkbox with ID 'exampleCheck1'
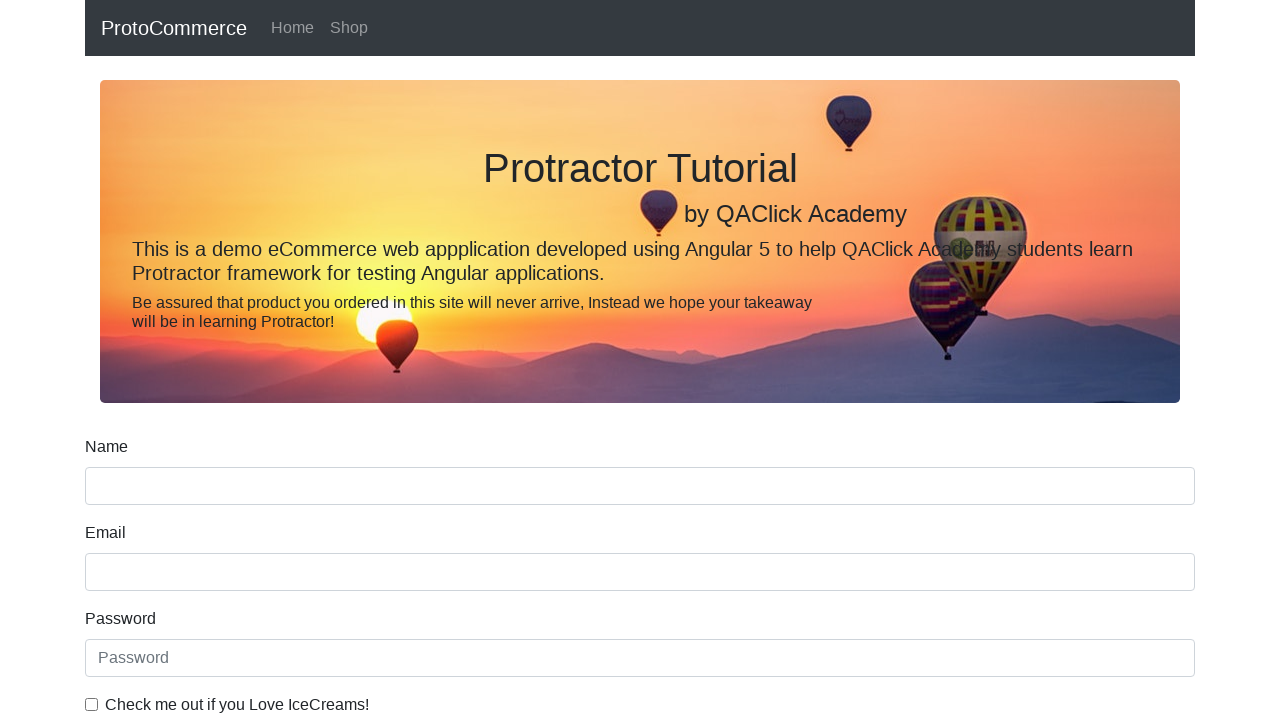

Clicked checkbox input that is to the left of the label using relative locator approach at (92, 704) on input#exampleCheck1
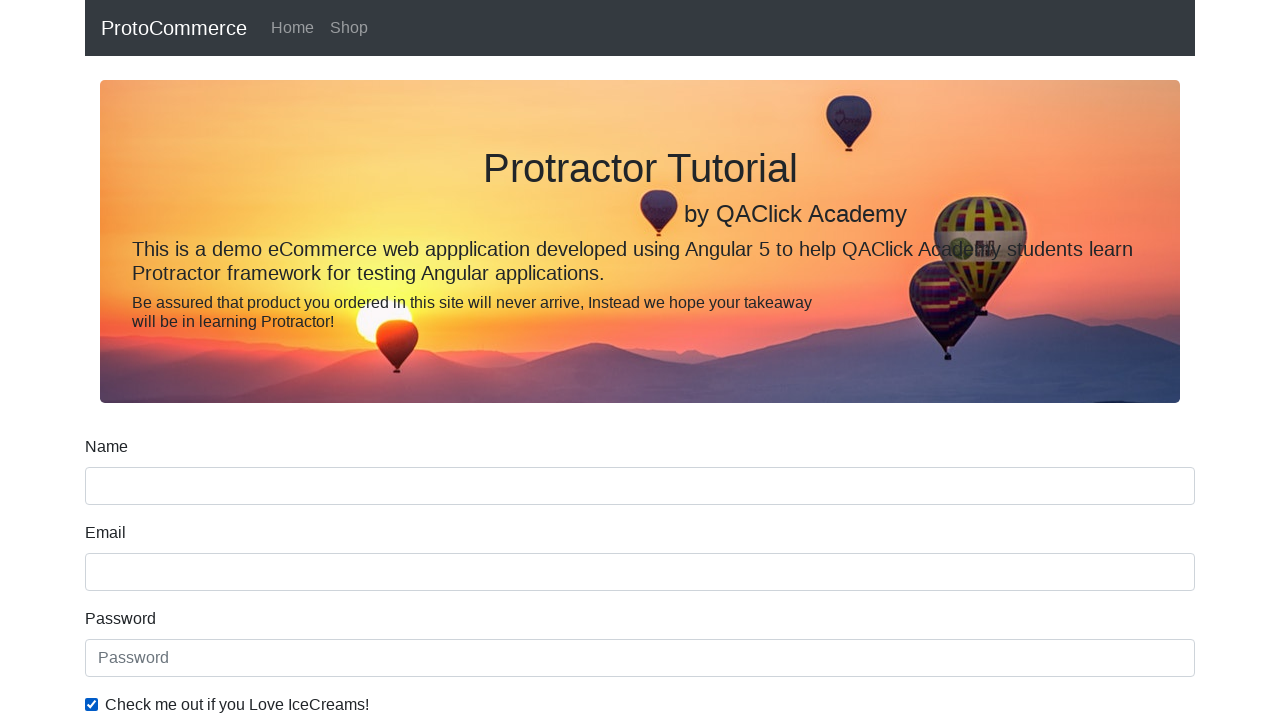

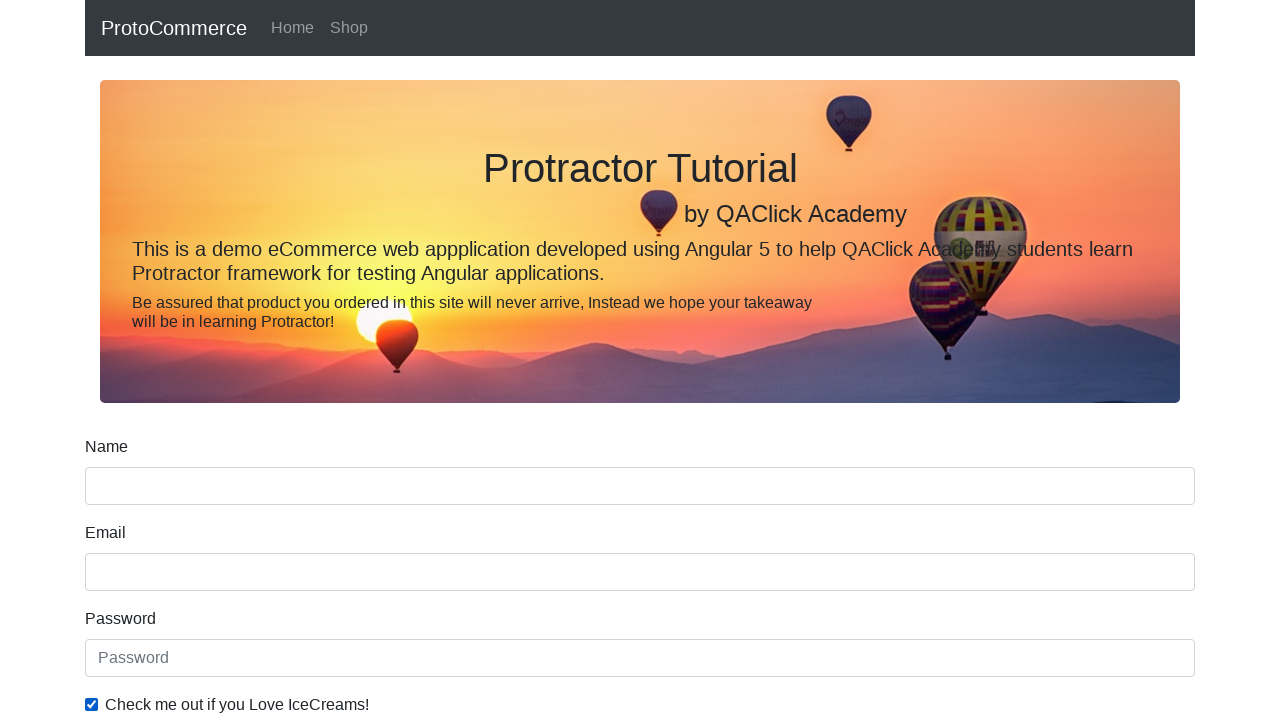